Tests user signup functionality with valid credentials by filling username and password fields and submitting the form

Starting URL: https://www.demoblaze.com/

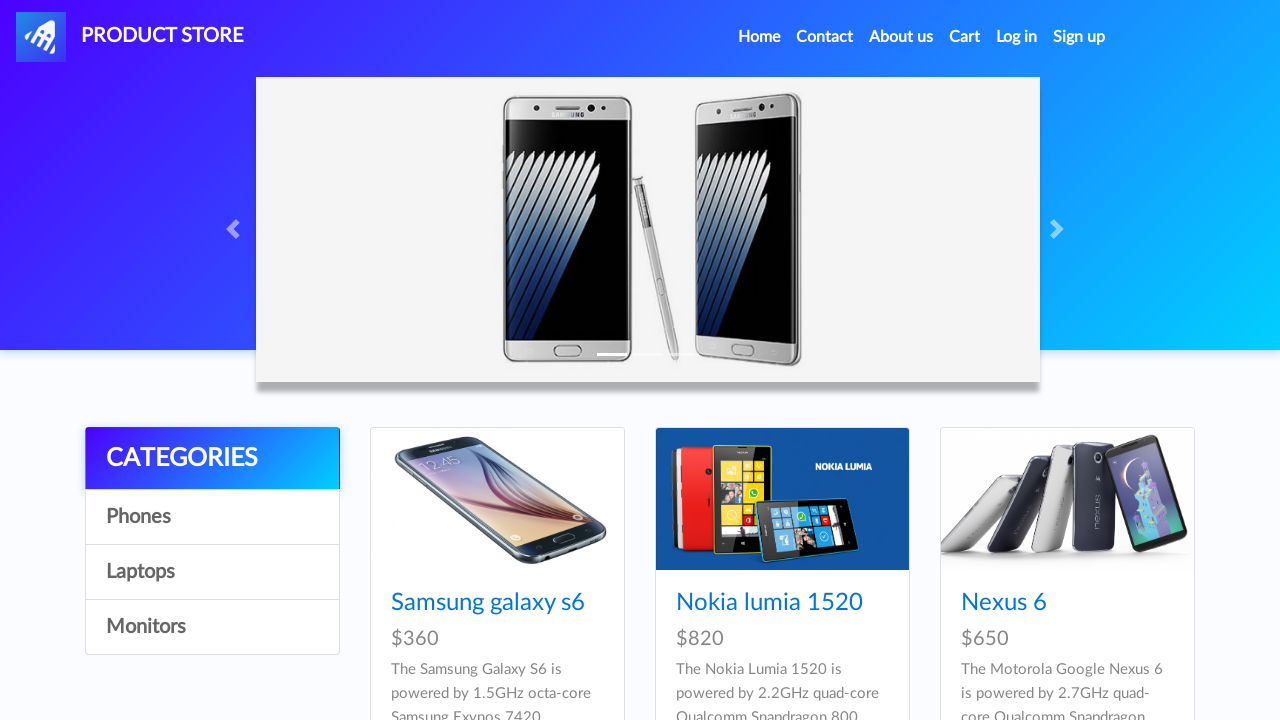

Clicked Sign up button to open modal at (1079, 37) on #signin2
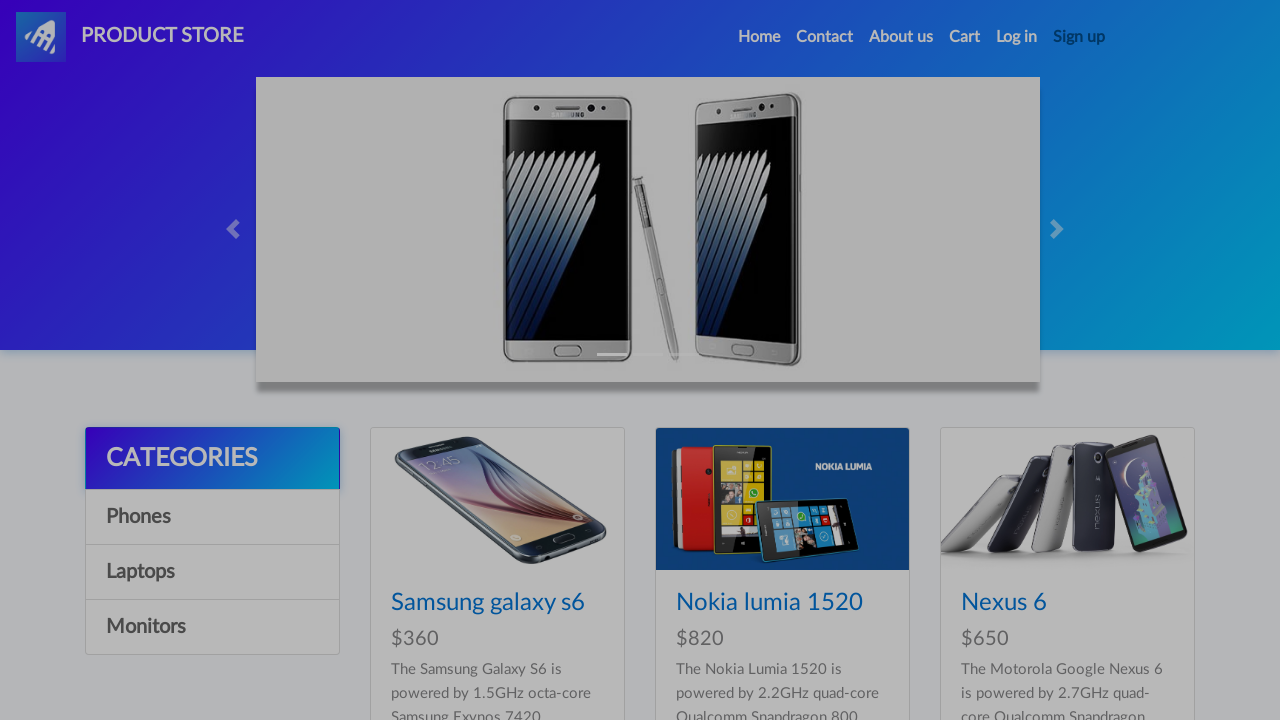

Signup modal loaded and username field became visible
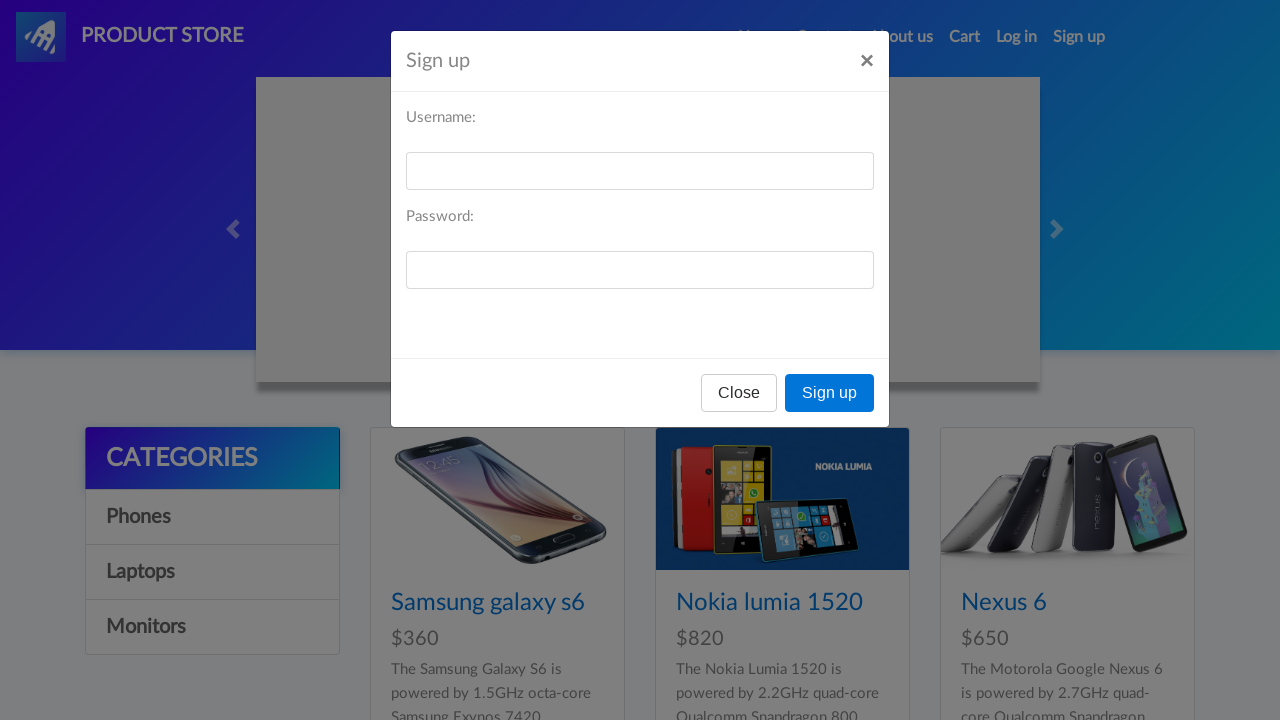

Filled username field with 'testuser4587' on #sign-username
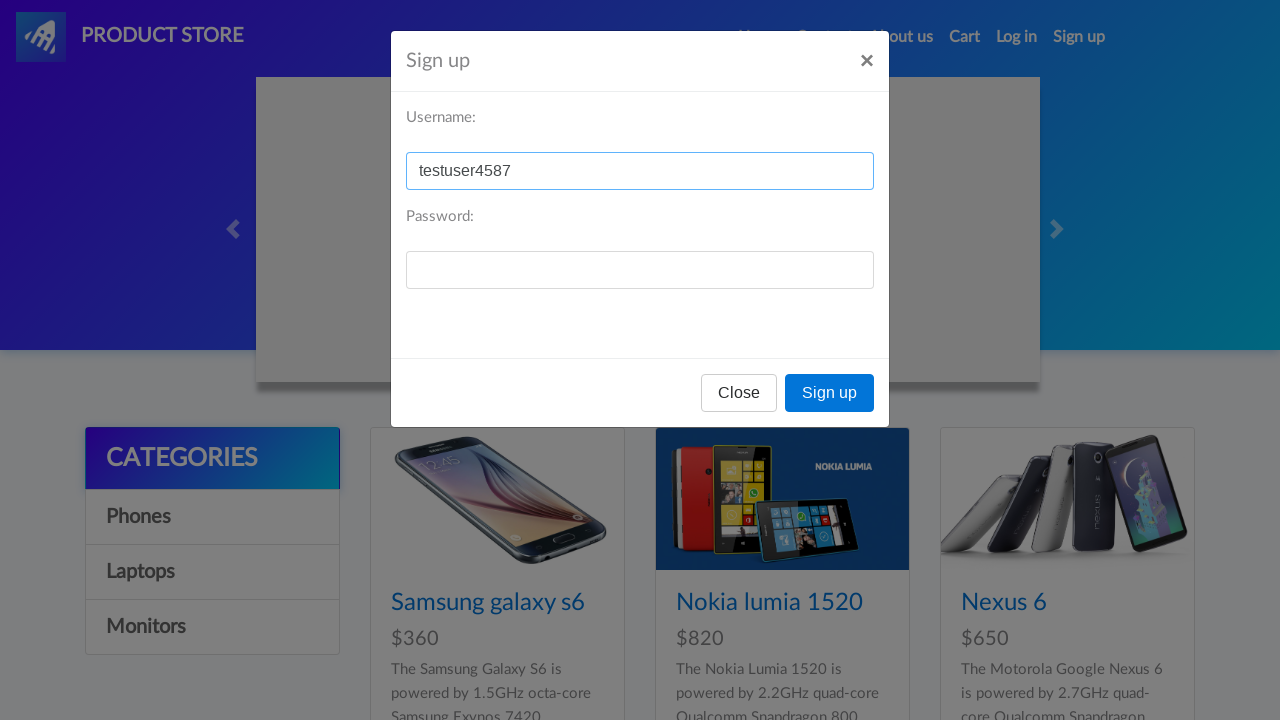

Filled password field with 'pass9821' on #sign-password
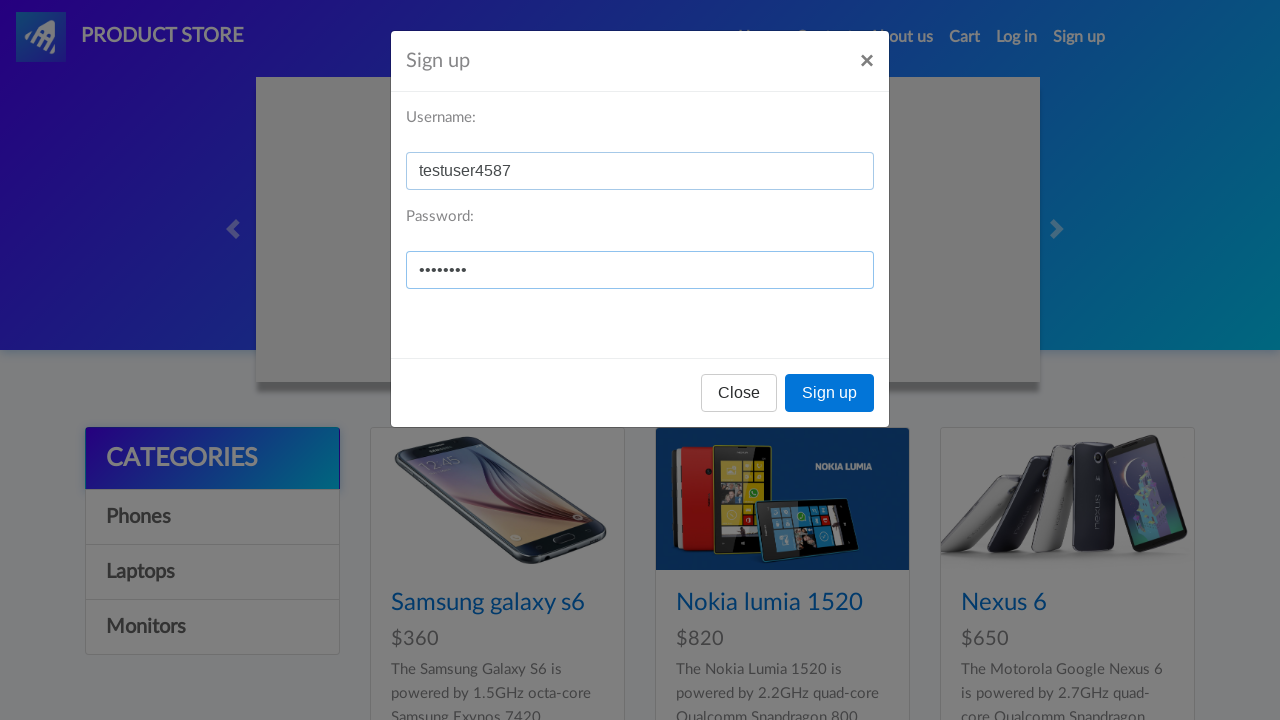

Clicked Sign up button to submit the form at (830, 393) on button:has-text('Sign up')
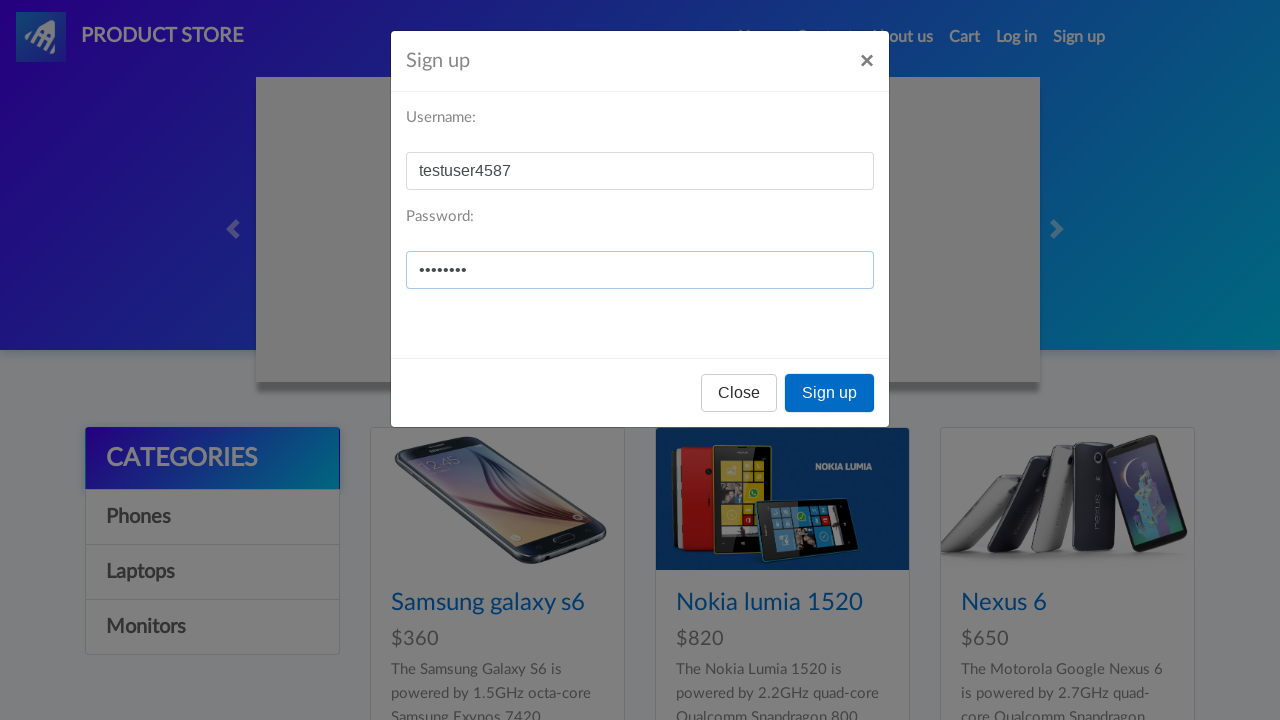

Configured dialog handler to accept alerts
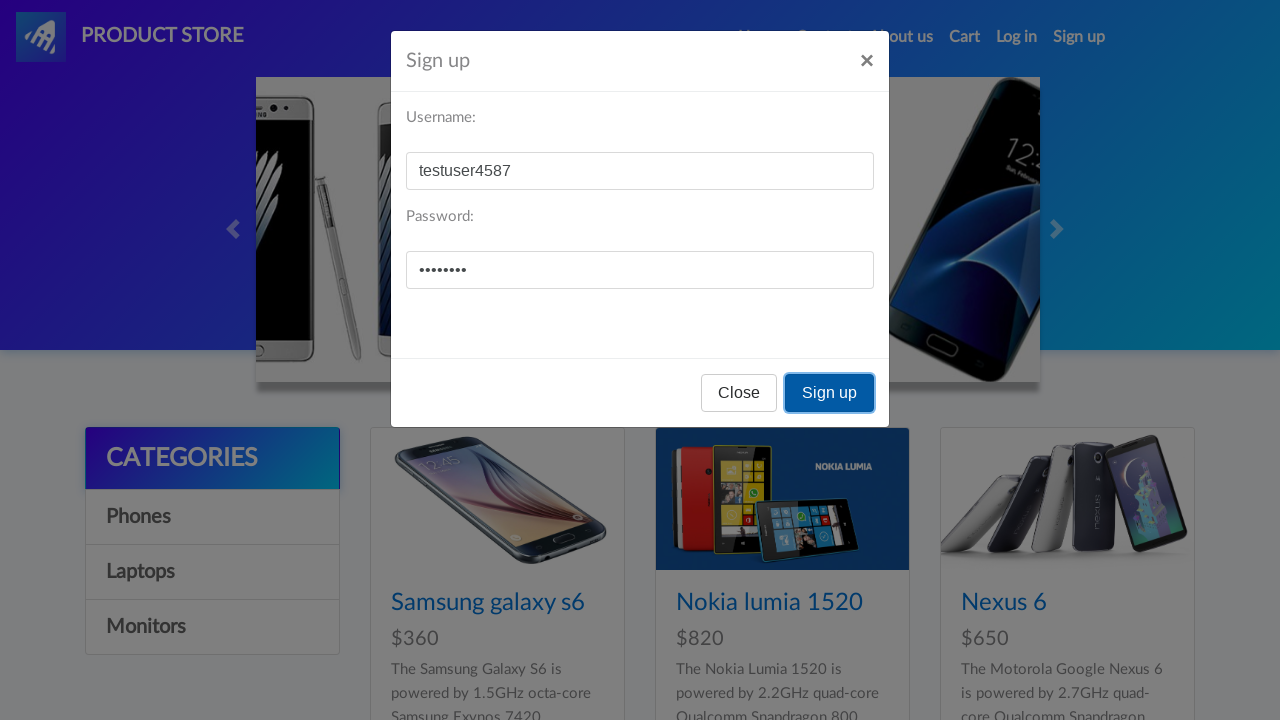

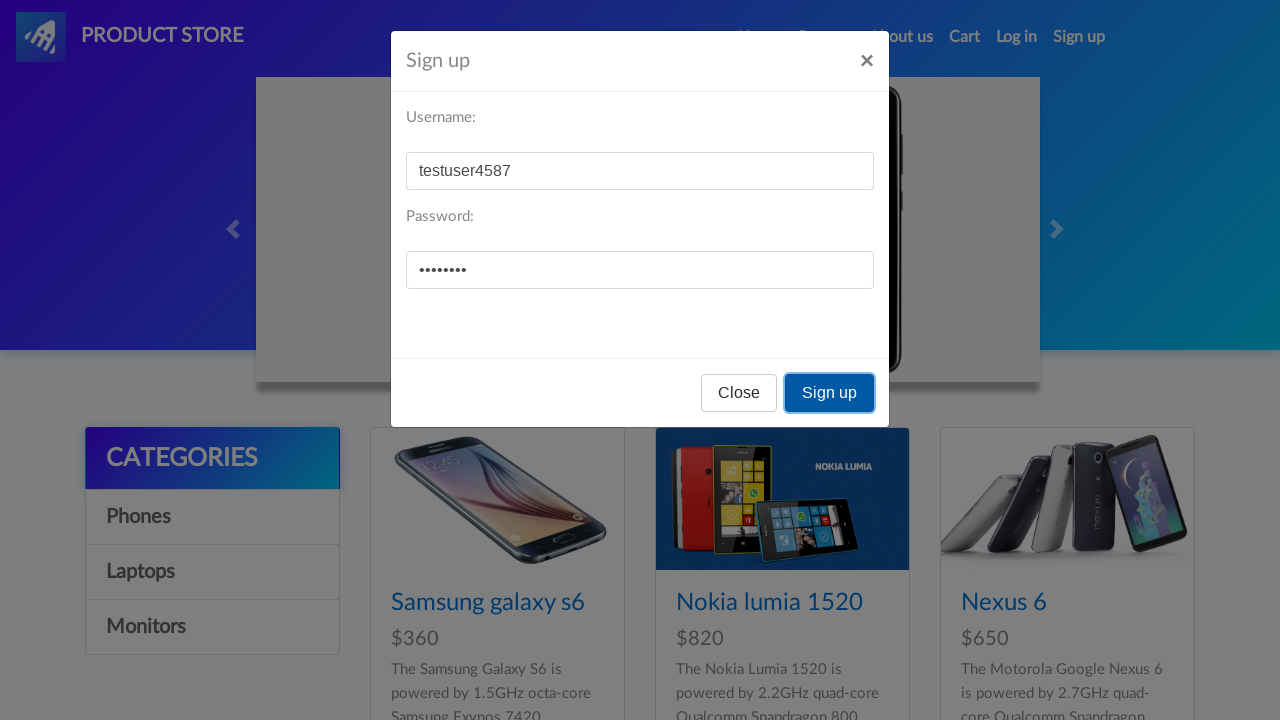